Tests handling of a simple JavaScript alert by clicking a button to trigger the alert and accepting it

Starting URL: https://demoqa.com/alerts

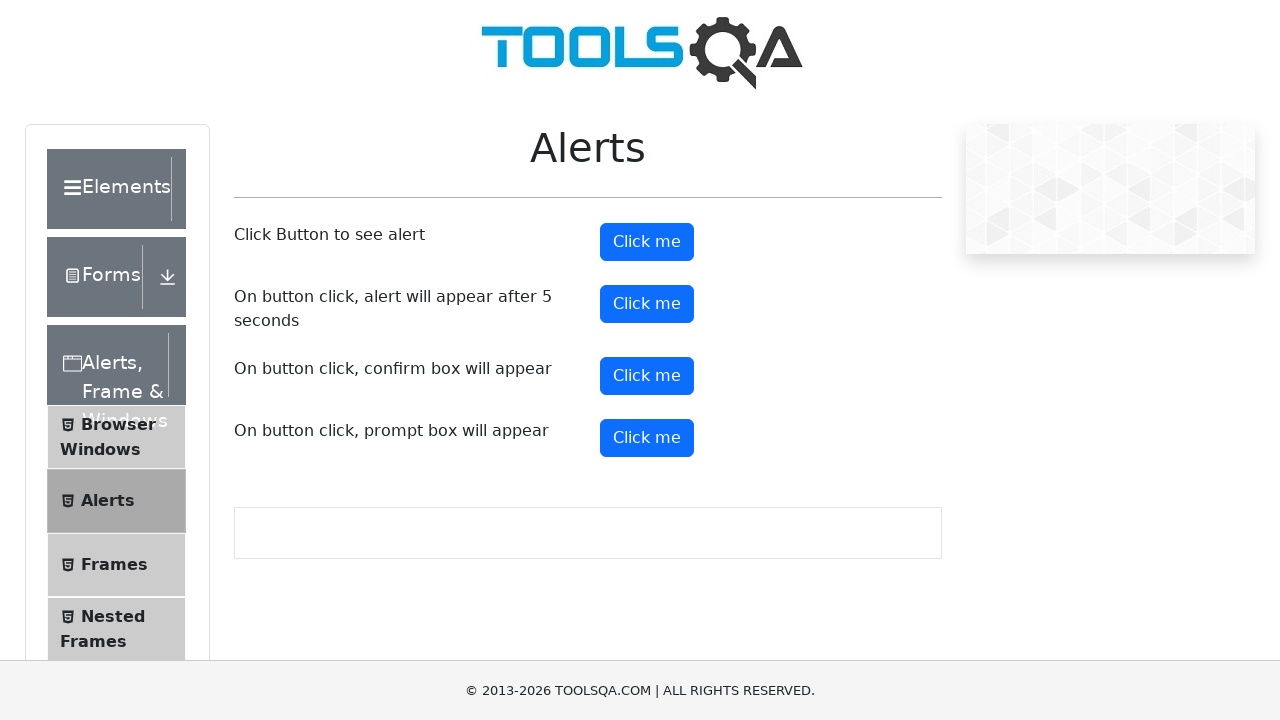

Clicked alert button to trigger JavaScript alert at (647, 242) on #alertButton
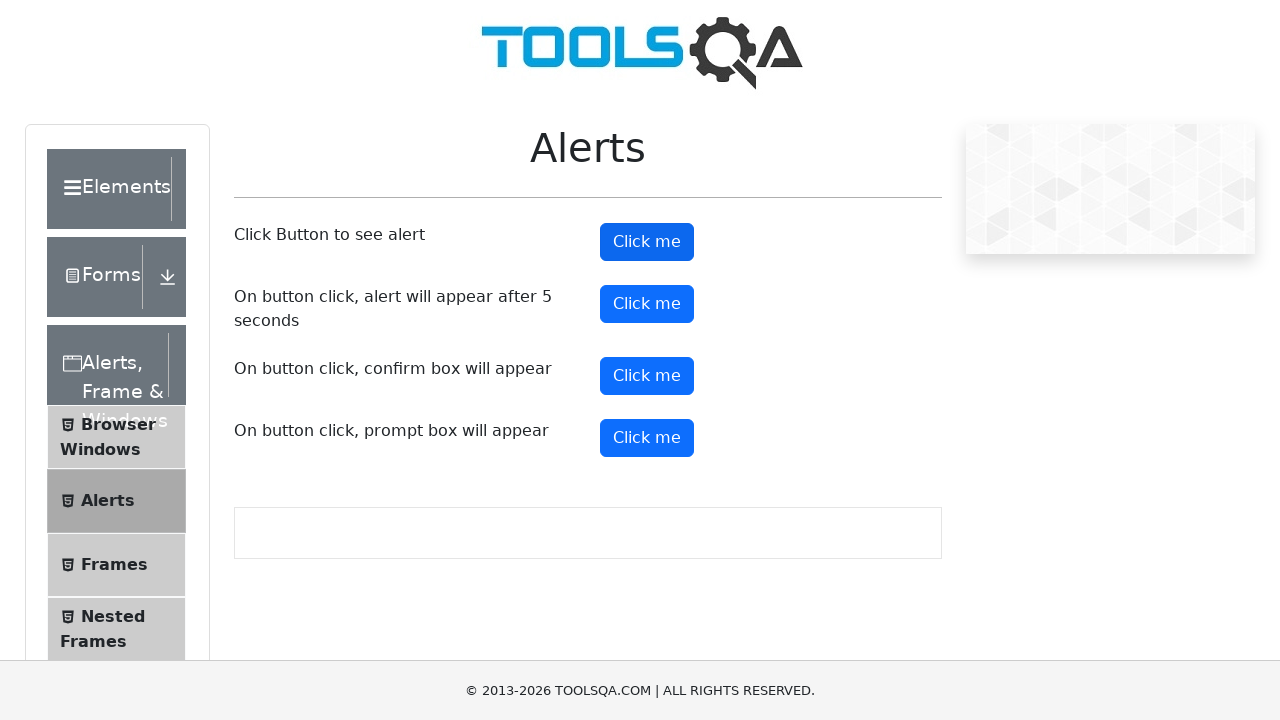

Set up dialog handler to accept the alert
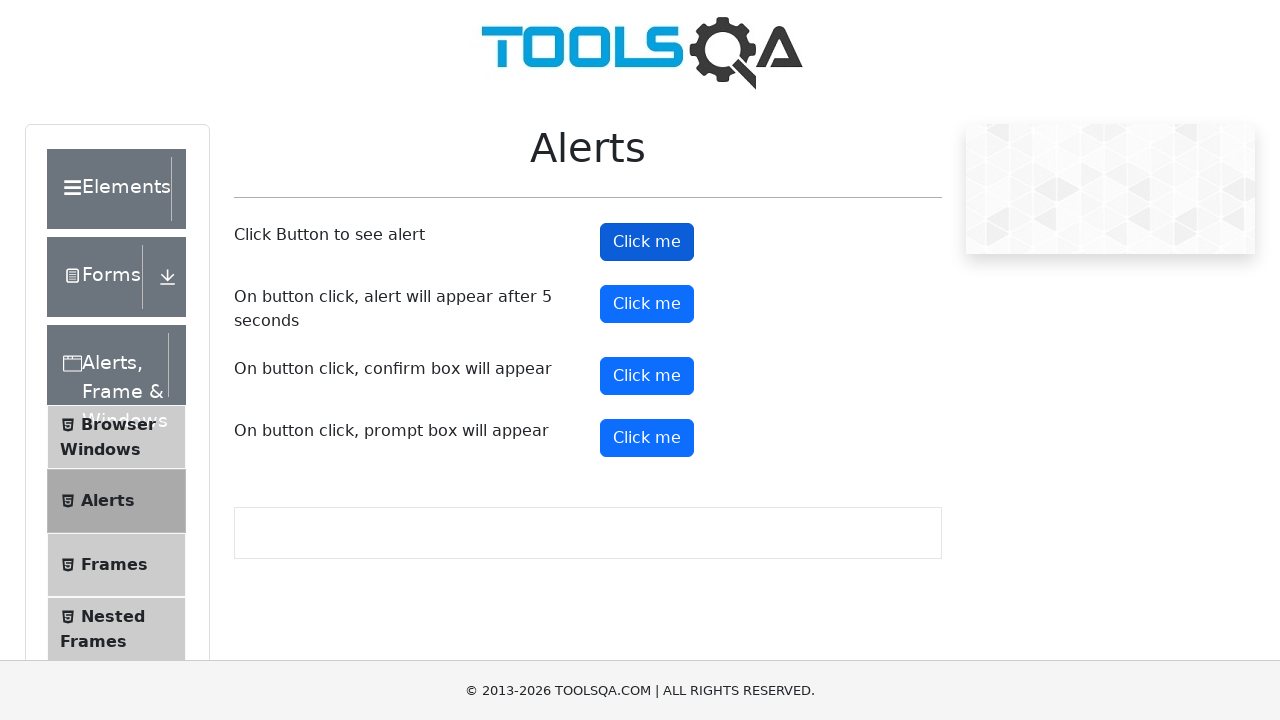

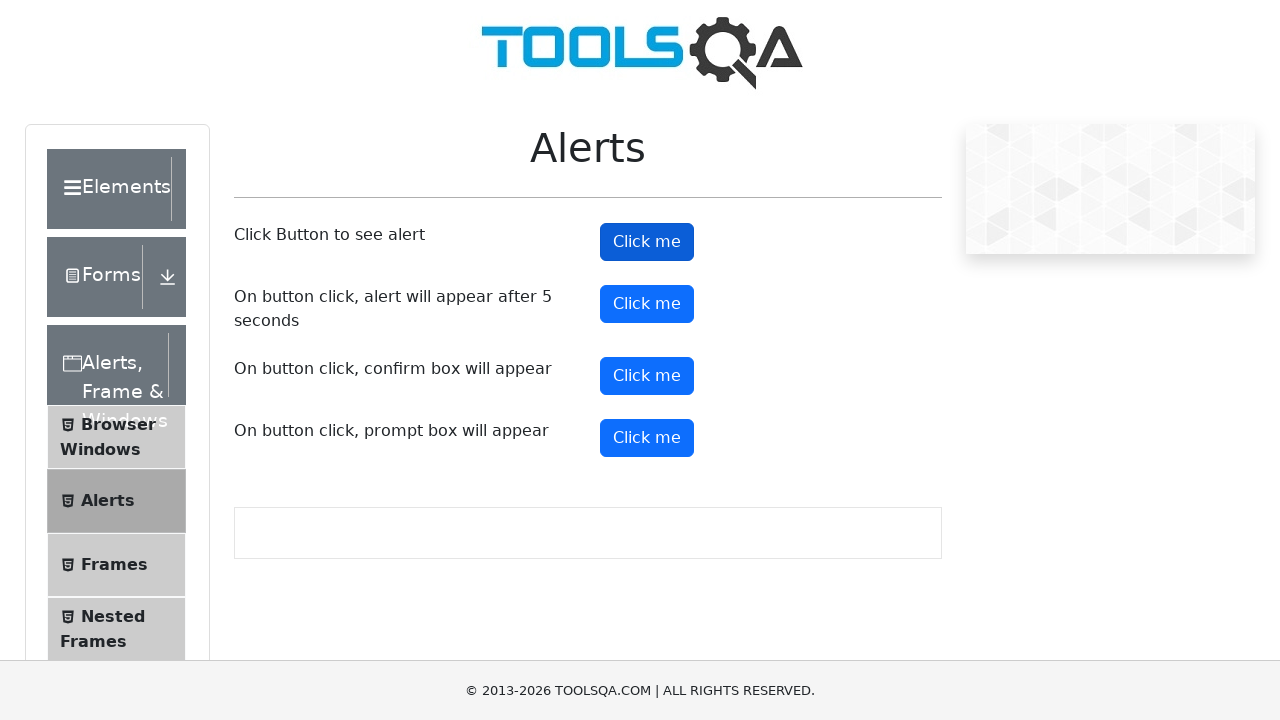